Tests the complete flight booking flow on Blazedemo by selecting departure and destination cities, choosing a flight, filling in passenger and payment details, and completing the purchase.

Starting URL: https://blazedemo.com/index.php

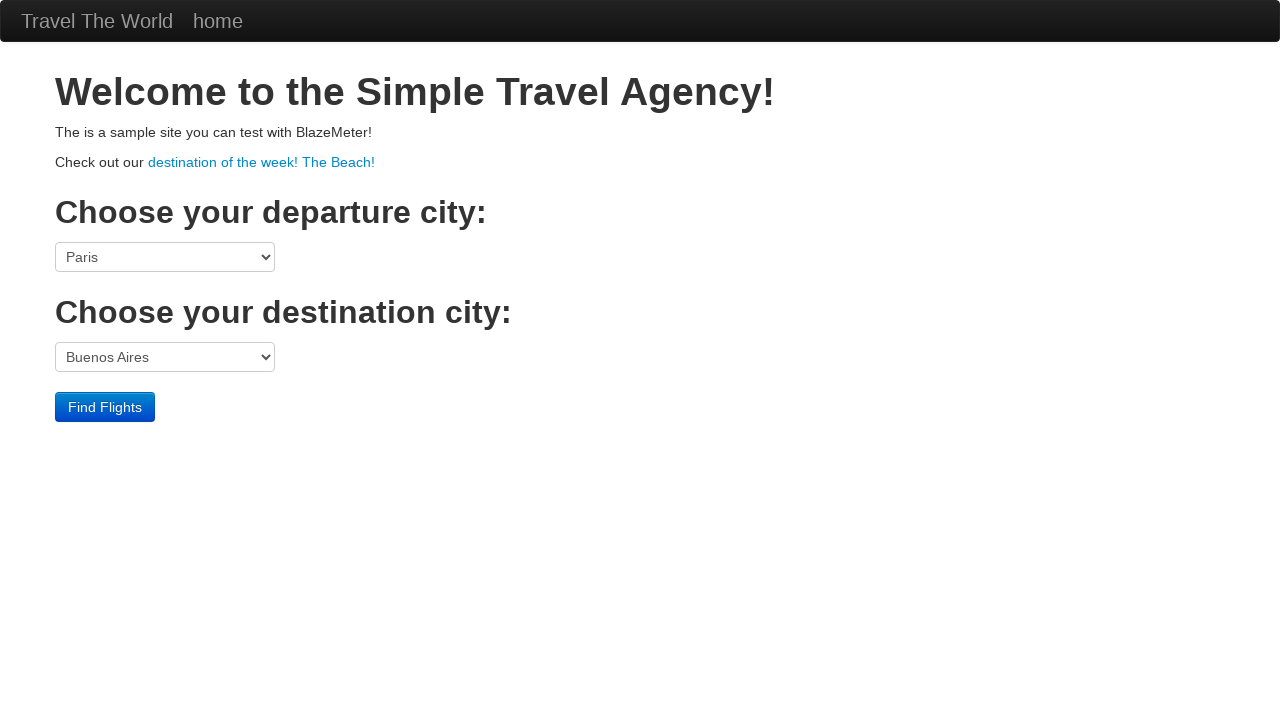

Selected San Diego as departure city on select[name="fromPort"]
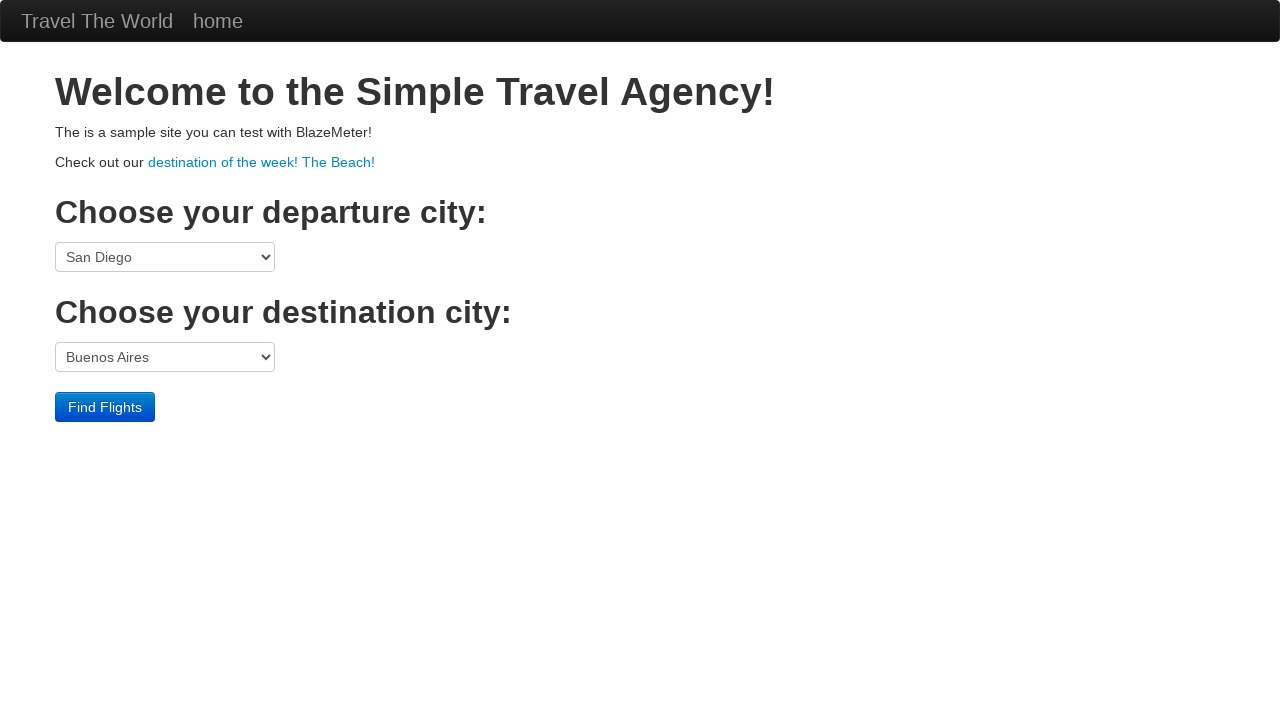

Selected Berlin as destination city on select[name="toPort"]
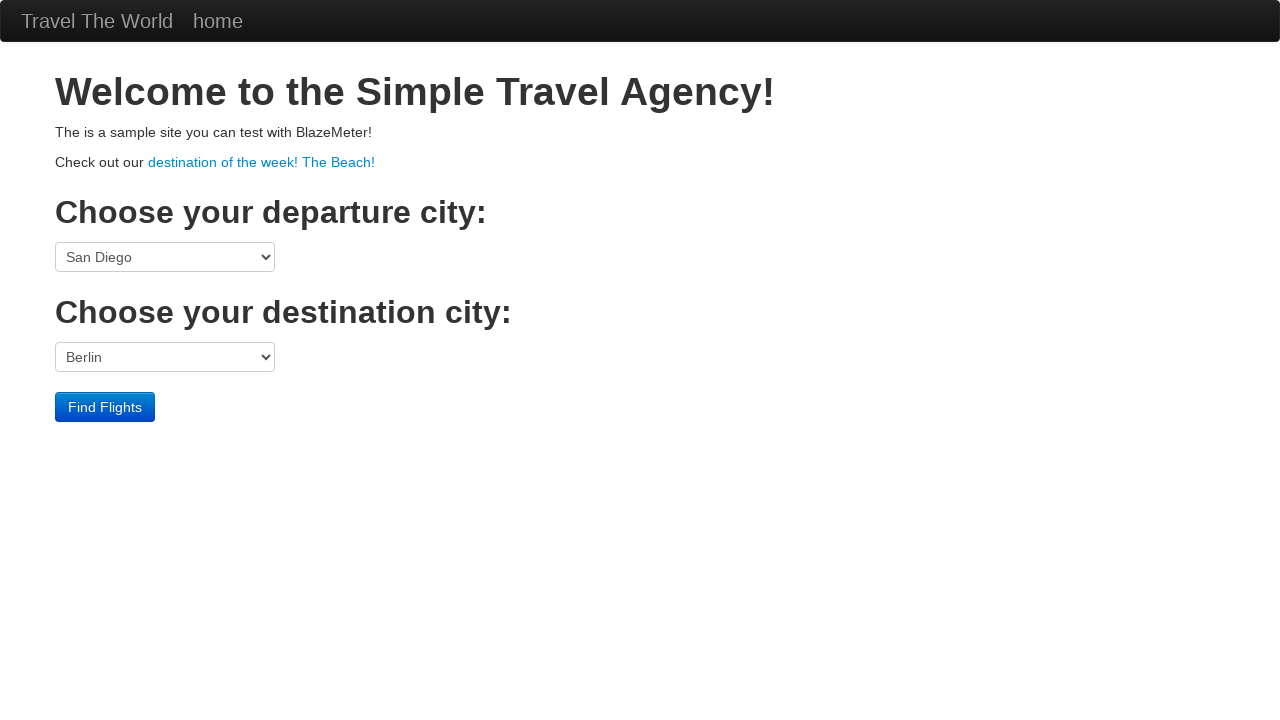

Clicked Find Flights button to search available flights at (105, 407) on internal:role=button[name="Find Flights"i]
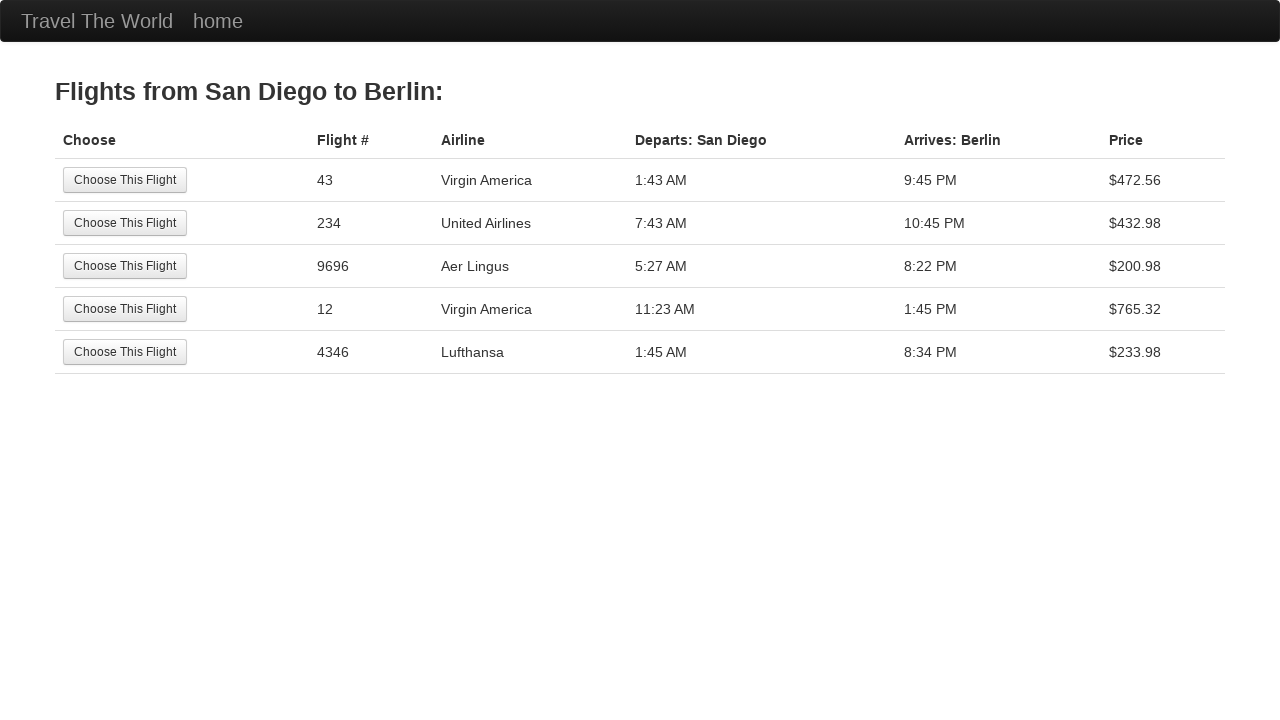

Waited for first flight's Choose button to become visible
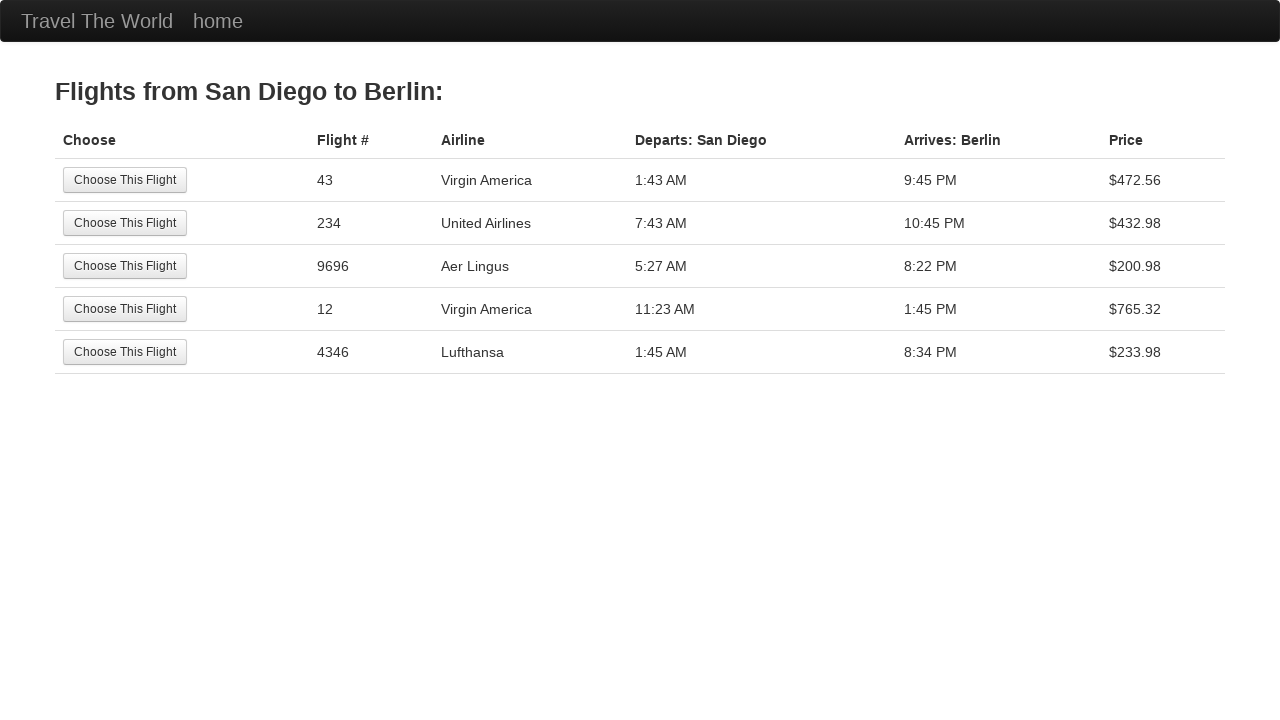

Selected the first available flight at (125, 180) on table tbody tr >> nth=0 >> internal:role=button[name="Choose This Flight"i]
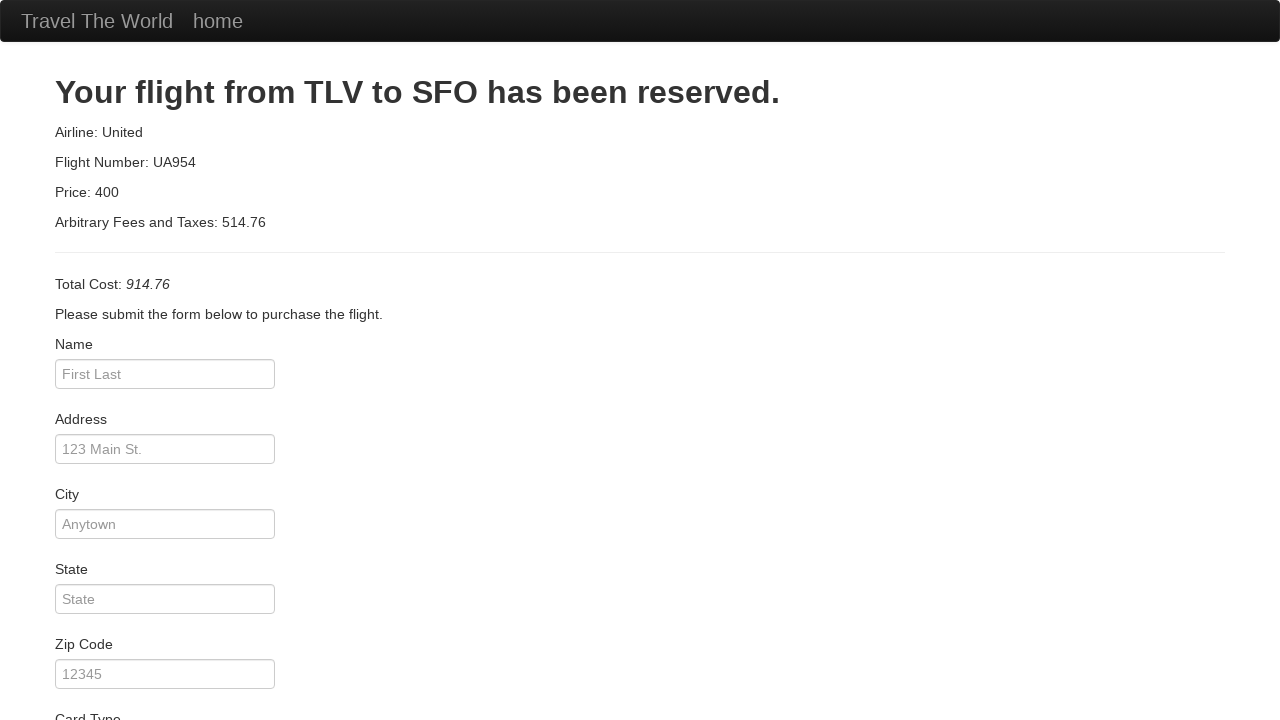

Entered passenger name: John Doe on internal:attr=[placeholder="First Last"i]
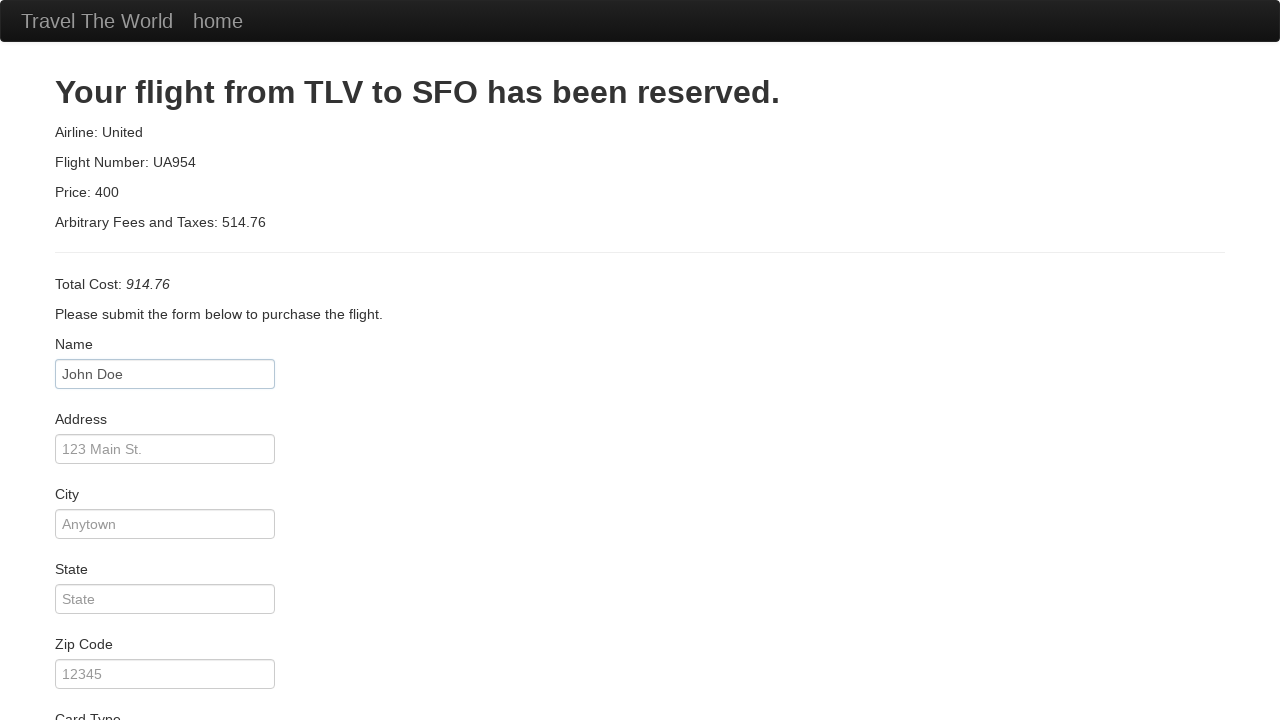

Entered street address: 123 ABC Street on internal:attr=[placeholder="Main St."i]
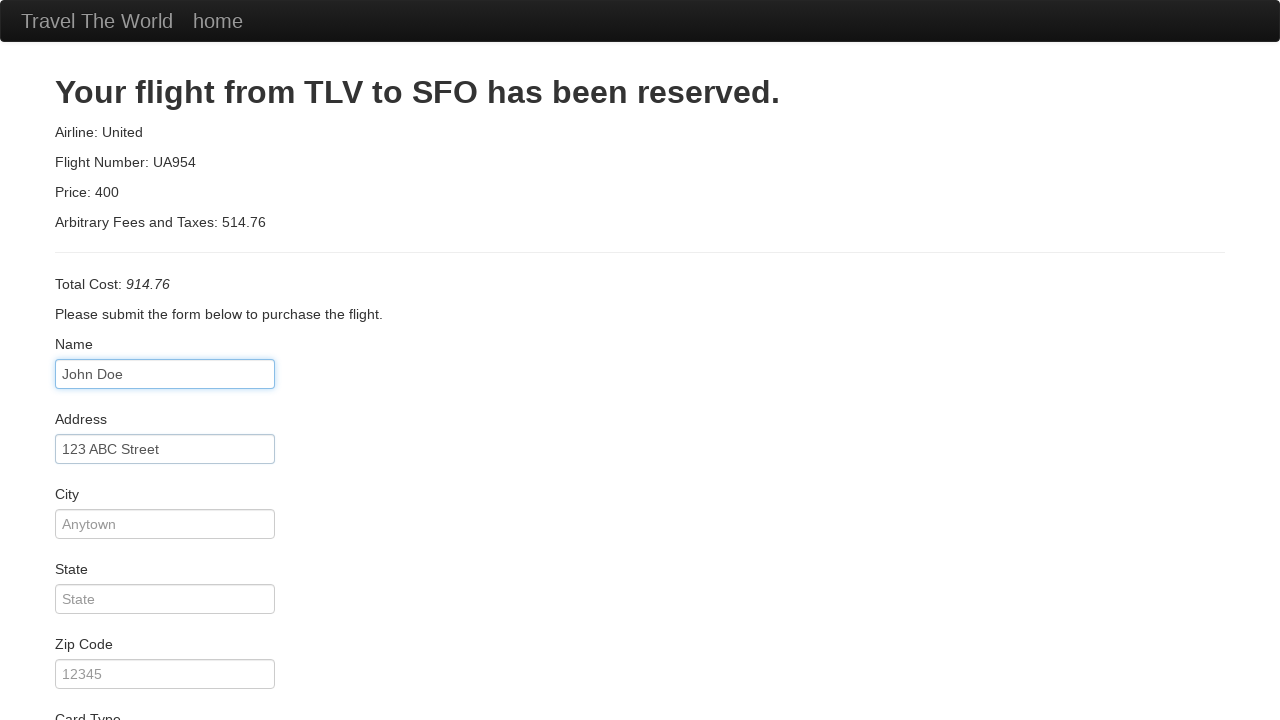

Entered city: Bangalore on internal:attr=[placeholder="Anytown"i]
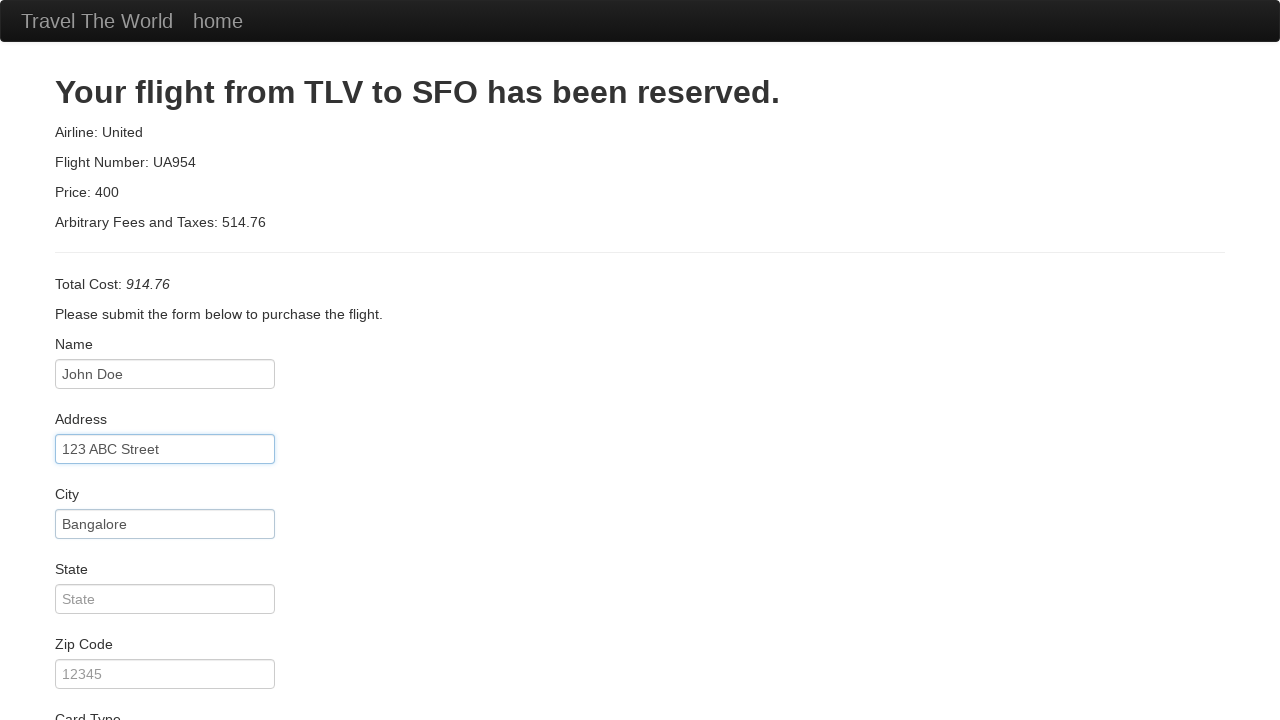

Entered state: KA on internal:attr=[placeholder="State"i]
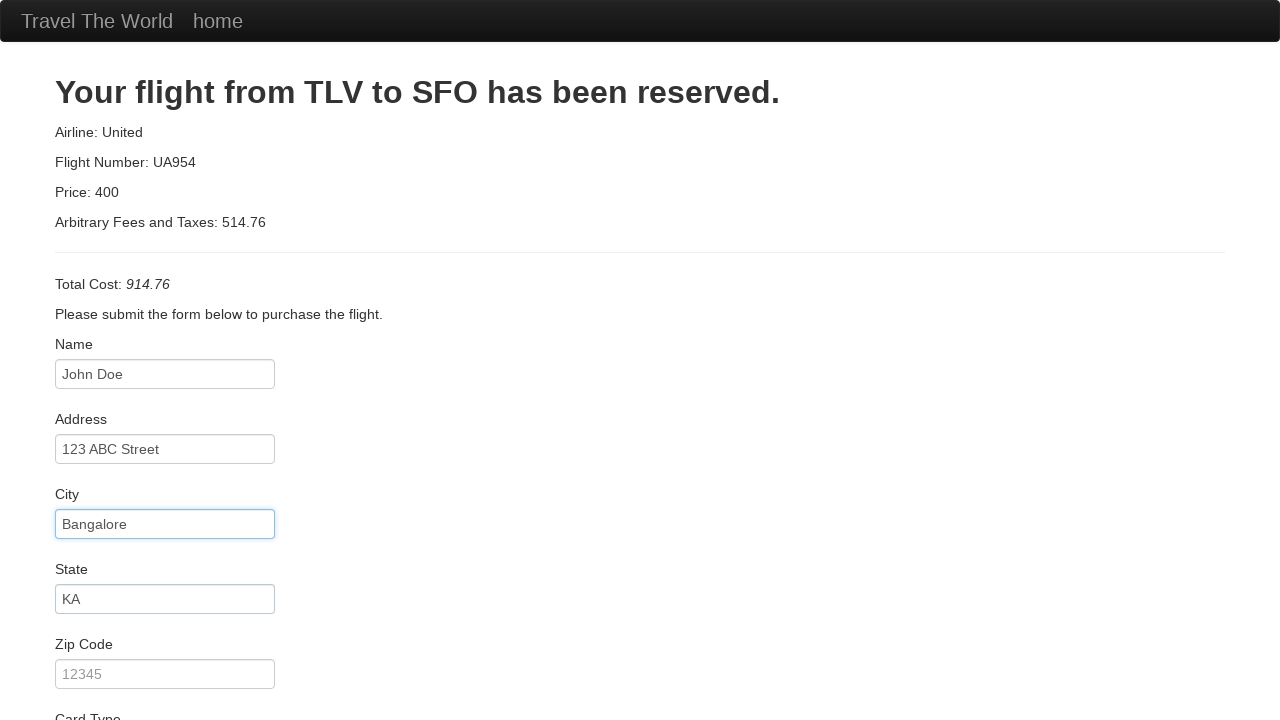

Entered zip code: 1234567 on internal:attr=[placeholder="12345"i]
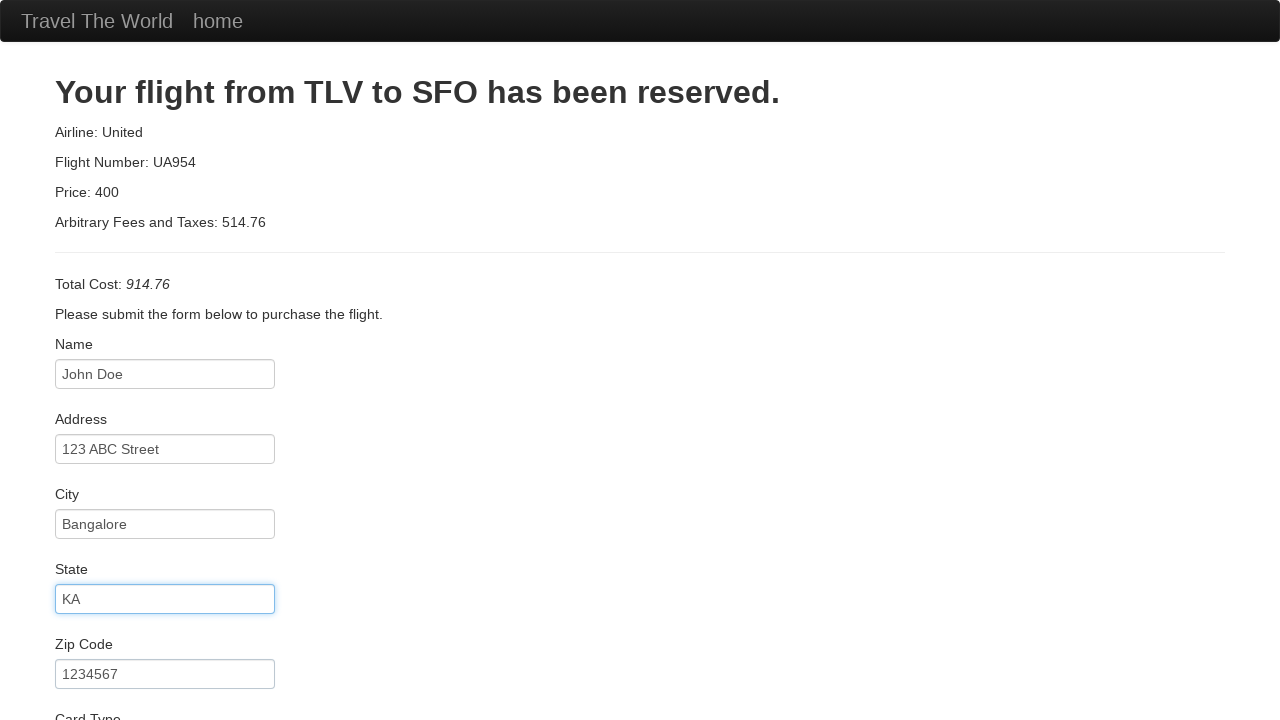

Selected American Express as card type on #cardType
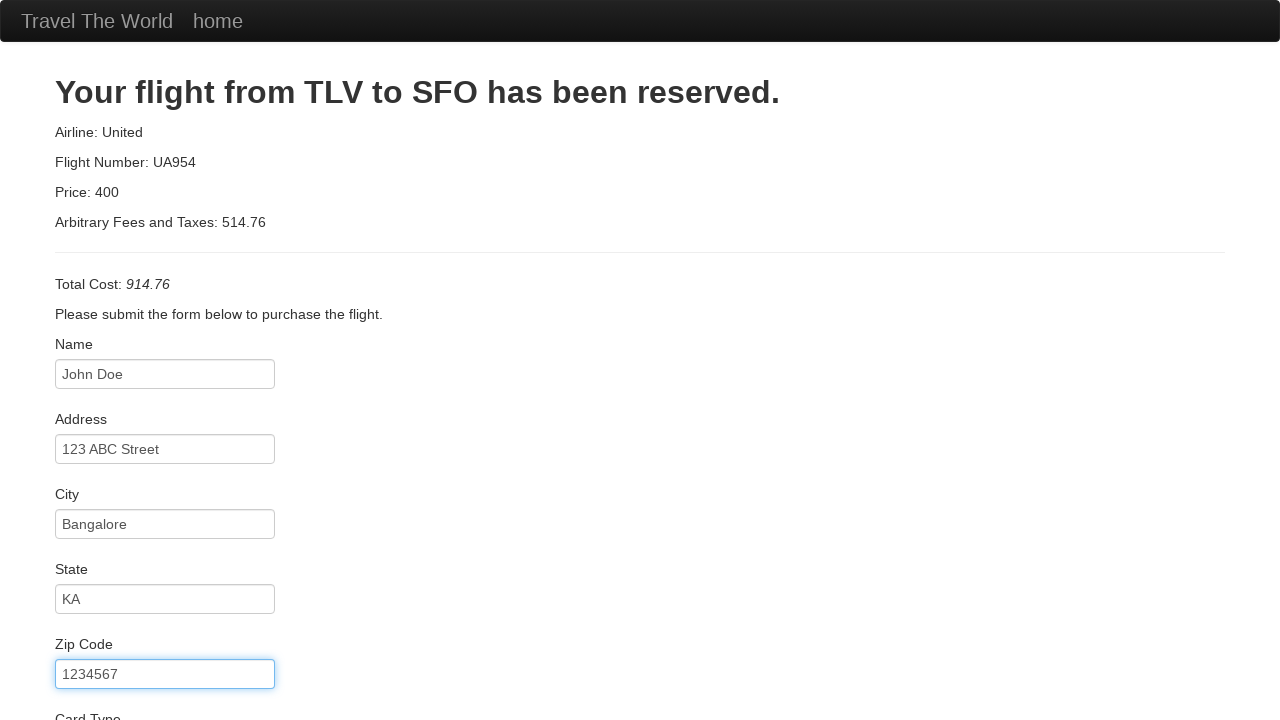

Entered credit card number on internal:attr=[placeholder="Credit Card Number"i]
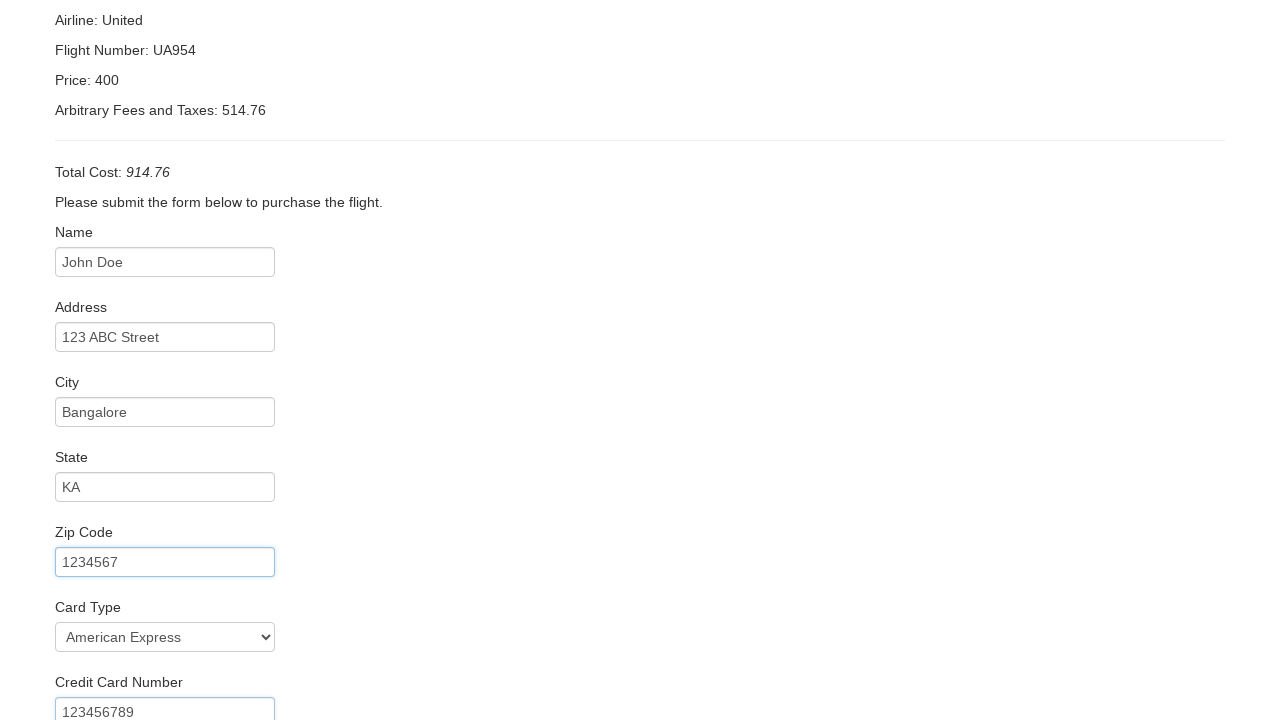

Entered cardholder name: John Doe on internal:attr=[placeholder="John Smith"i]
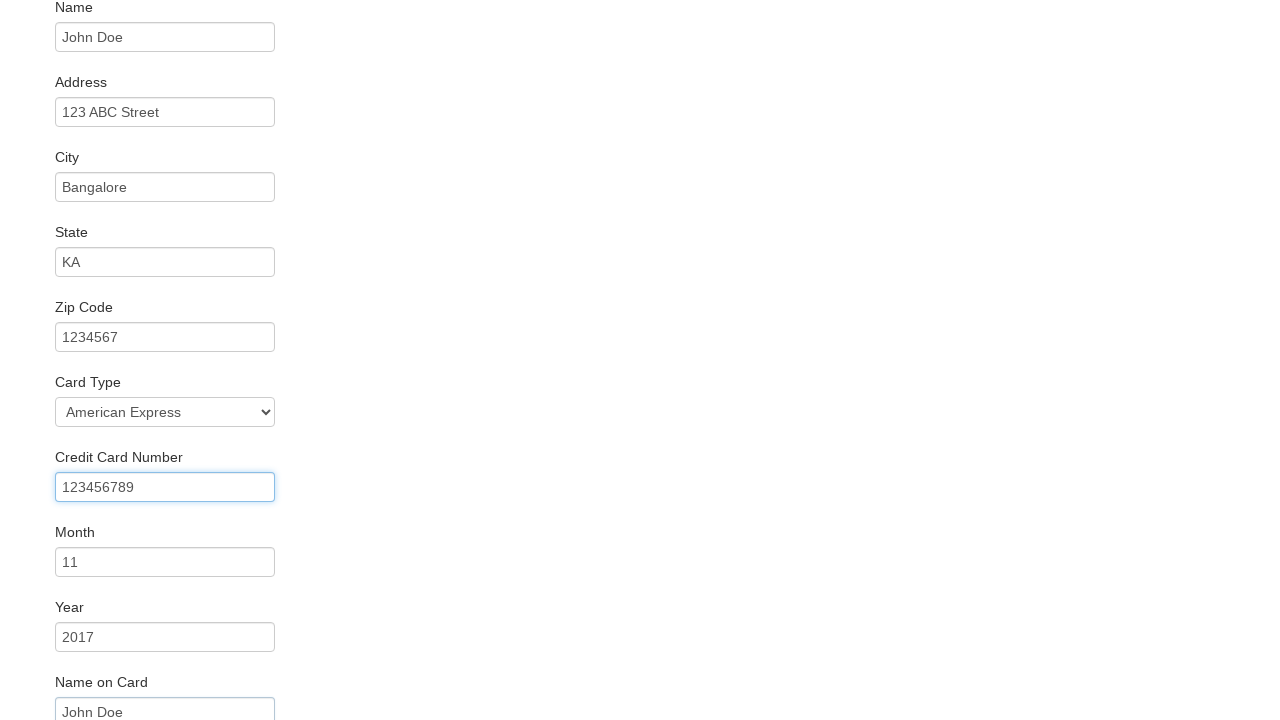

Clicked Purchase Flight button to complete booking at (118, 685) on internal:role=button[name="Purchase Flight"i]
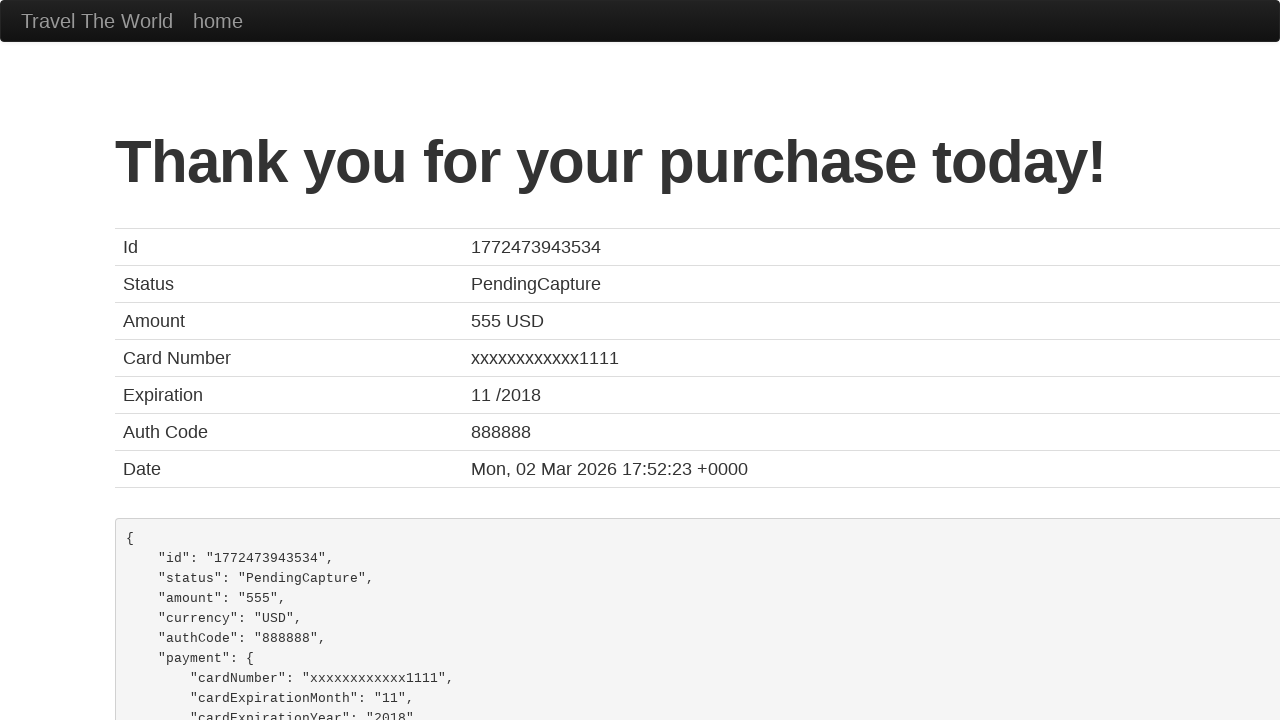

Purchase confirmation page loaded successfully
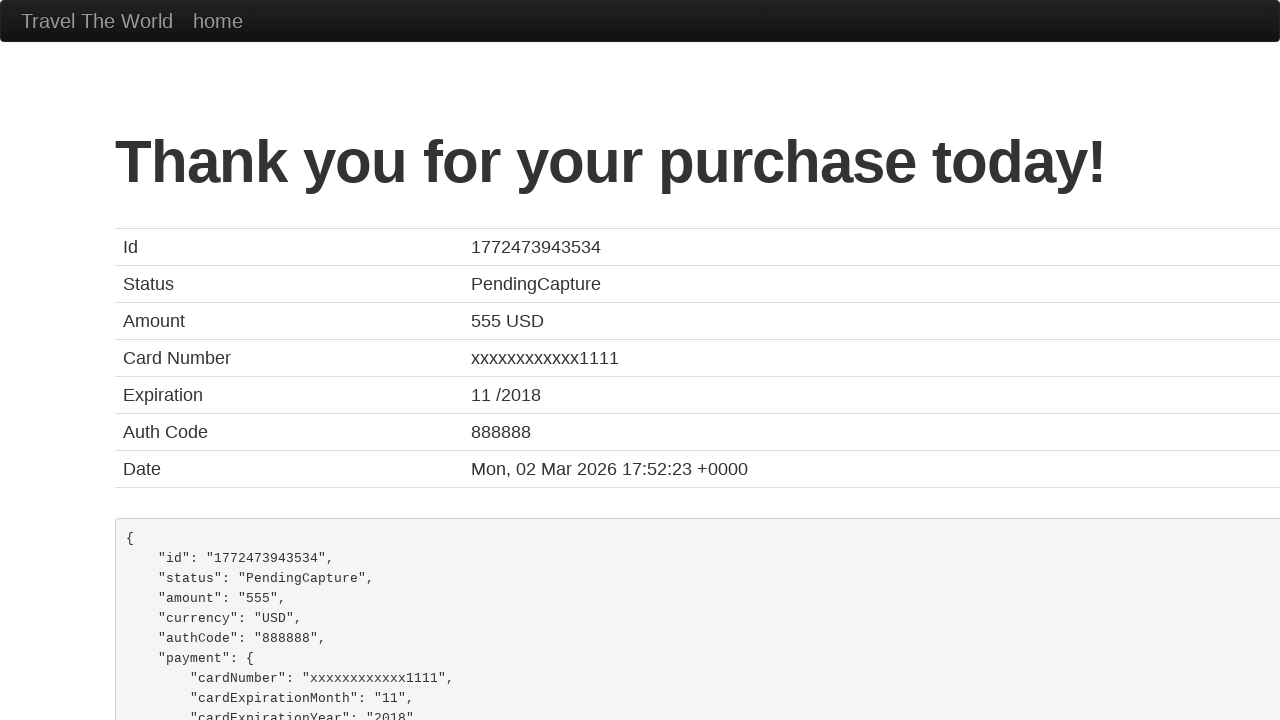

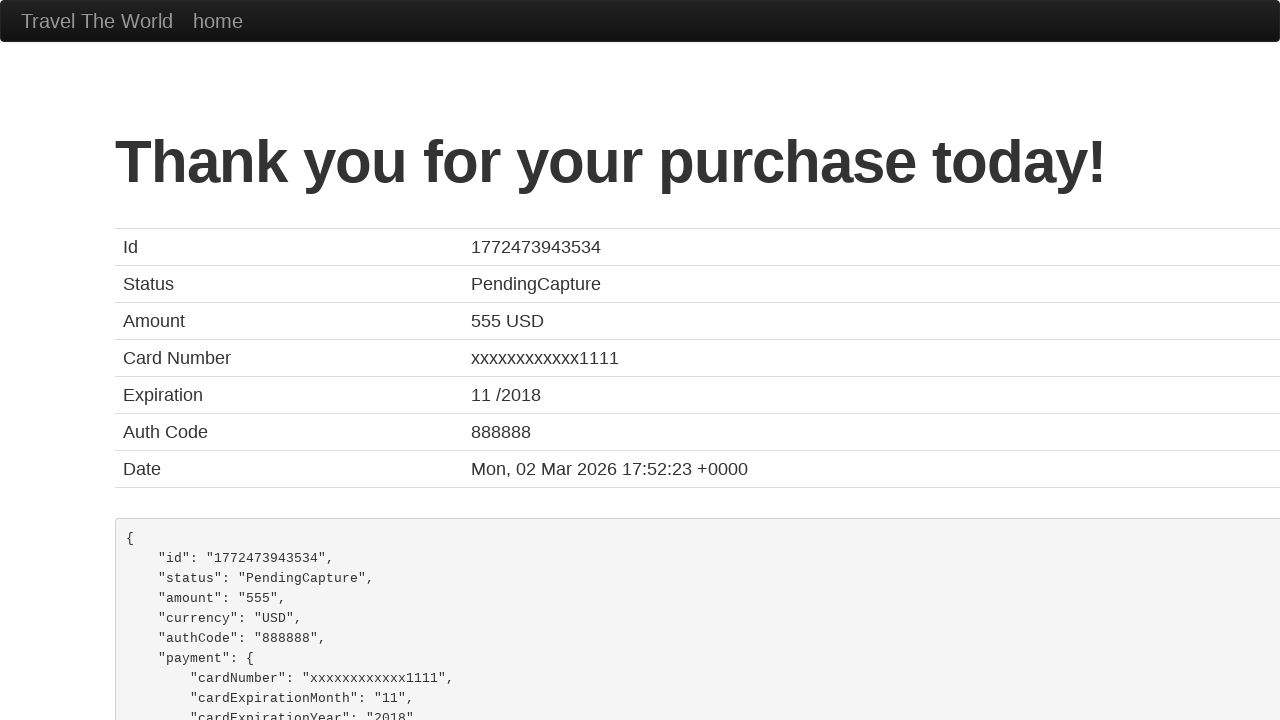